Interacts with a form by clicking a radio button option

Starting URL: https://formy-project.herokuapp.com/form

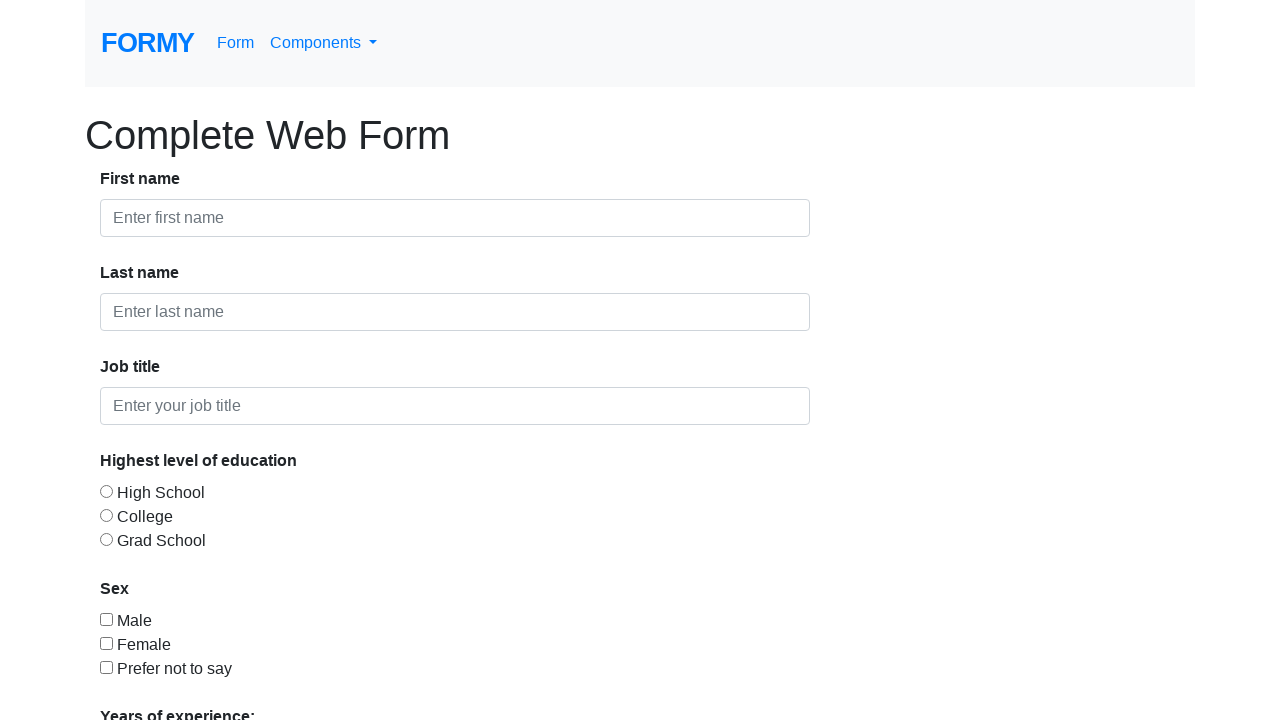

Clicked the first radio button option at (106, 491) on #radio-button-1
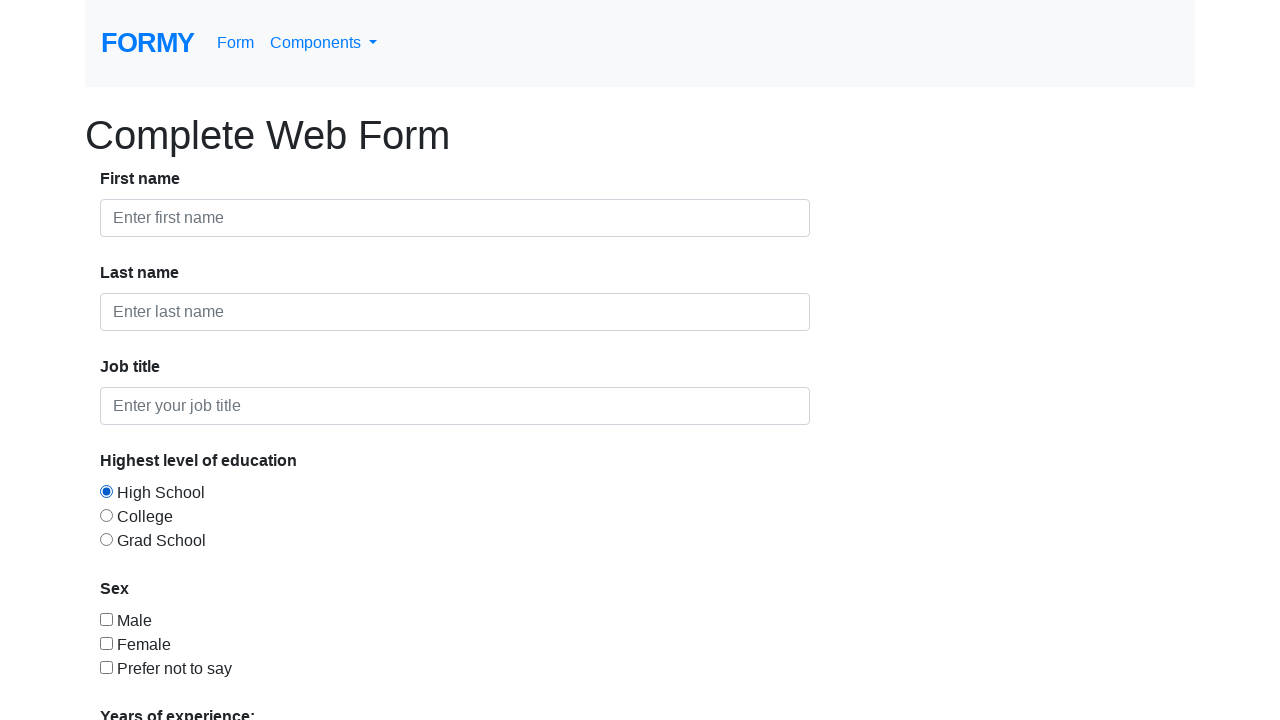

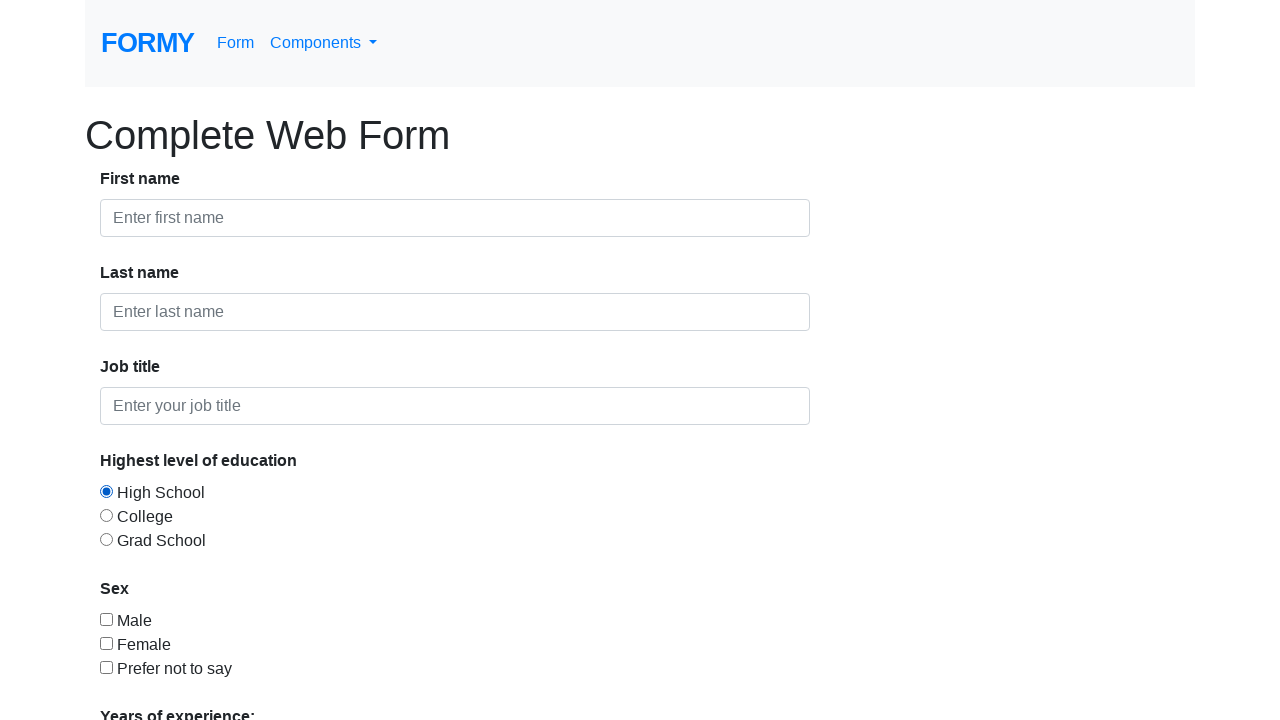